Tests JavaScript zoom functionality by zooming the page to 200% and then back to 100% using JavaScript execution

Starting URL: https://www.selenium.dev/

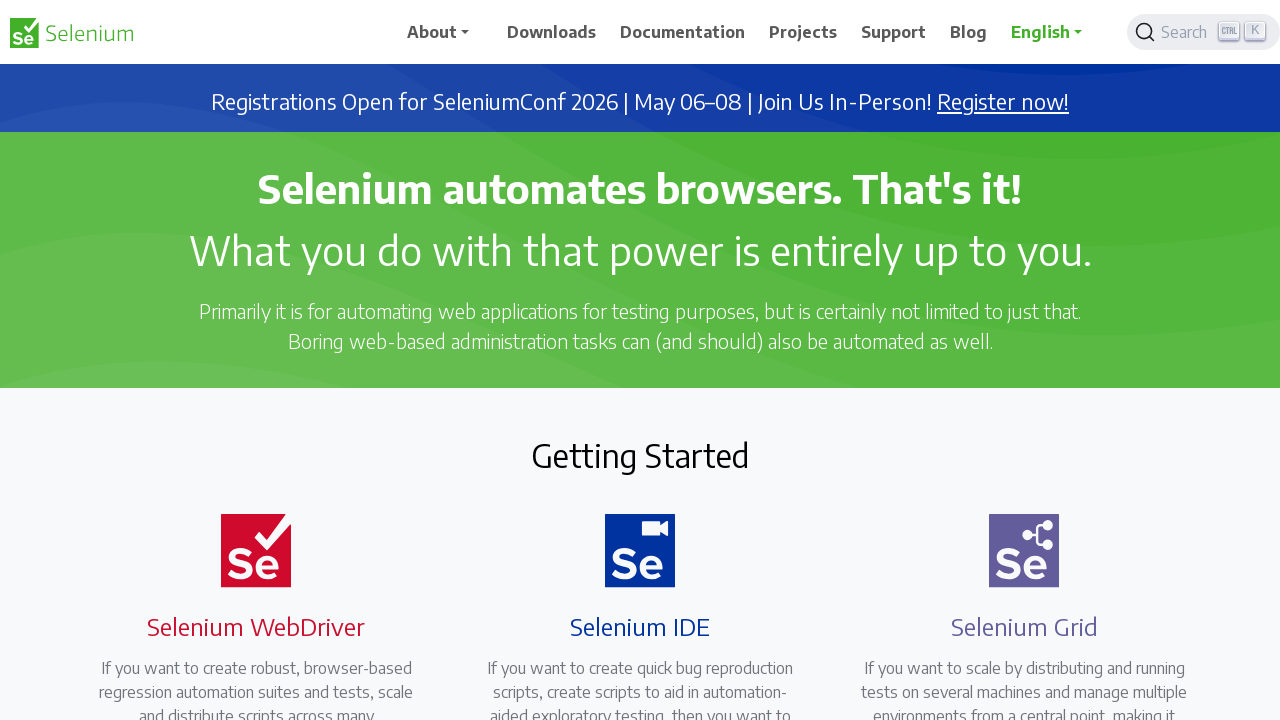

Navigated to https://www.selenium.dev/
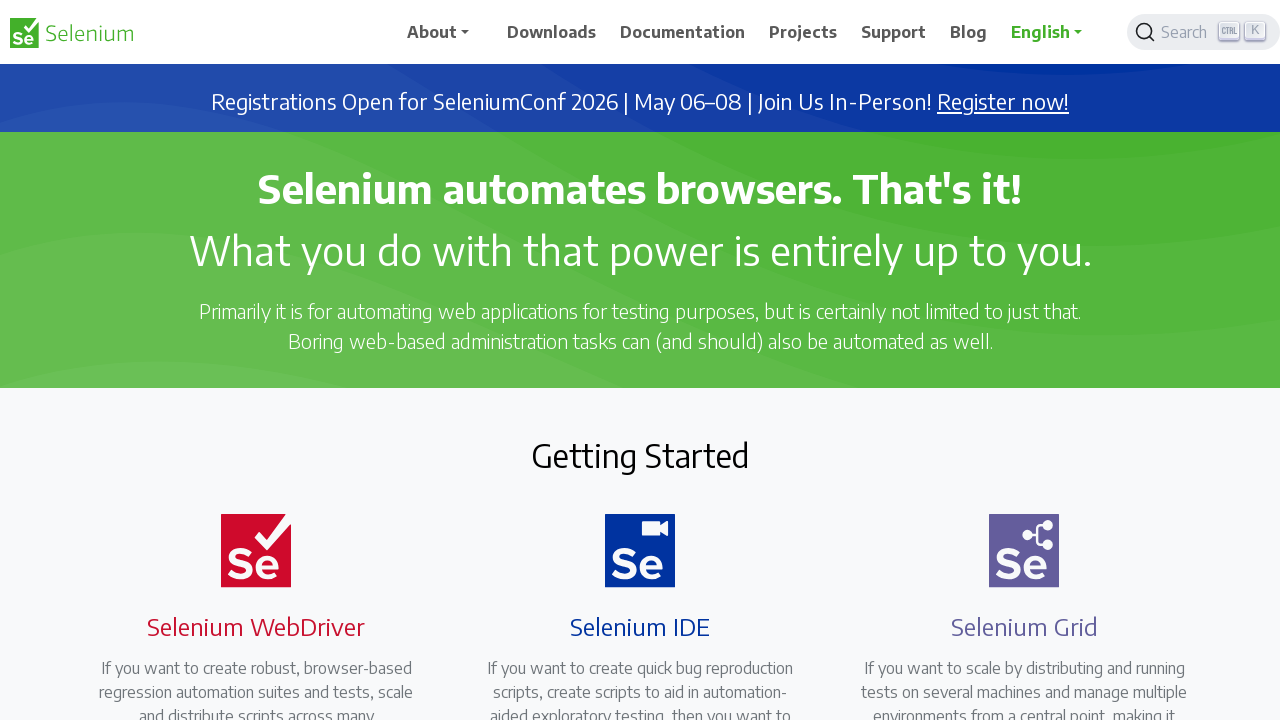

Zoomed page to 200% using JavaScript
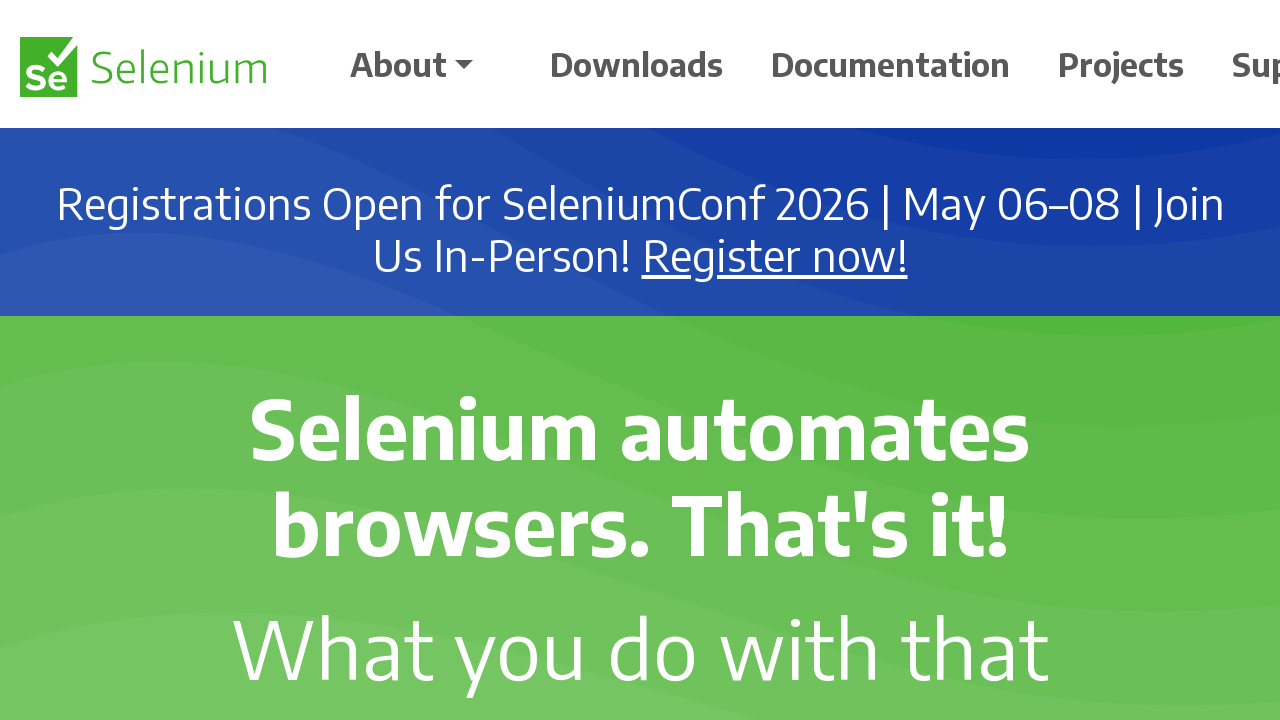

Waited 2 seconds to see the zoom effect
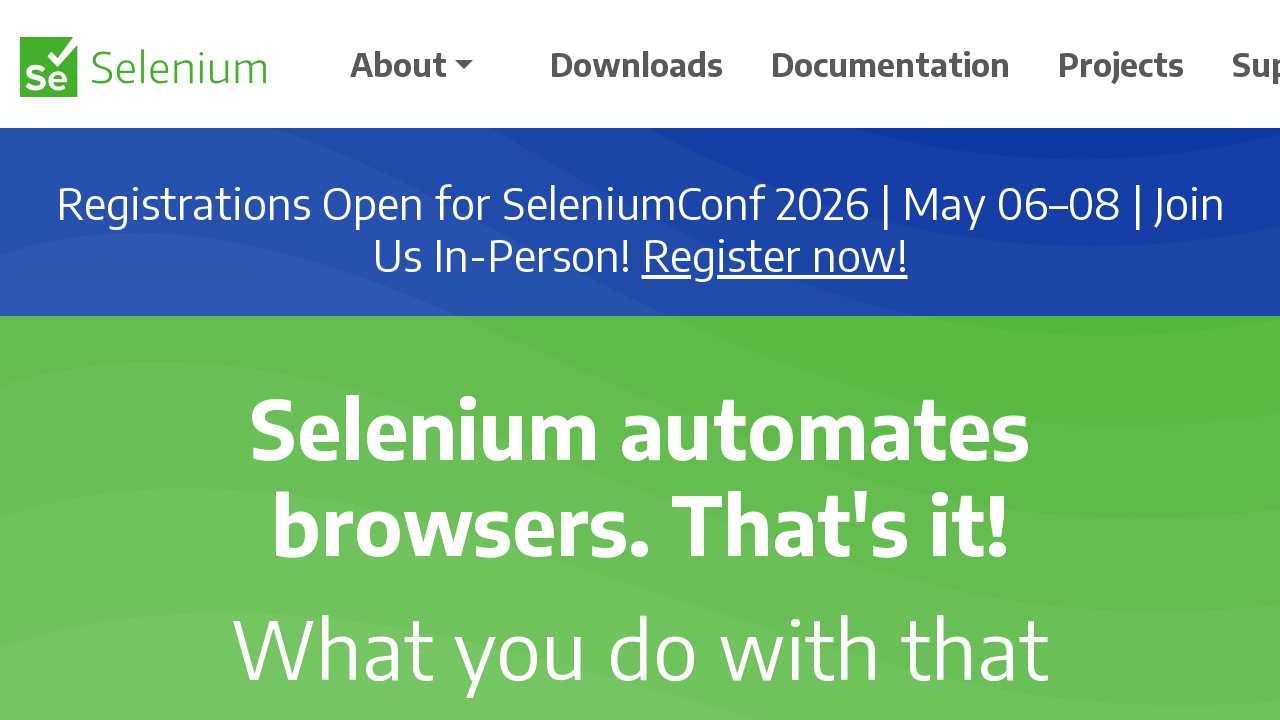

Zoomed page back to 100% using JavaScript
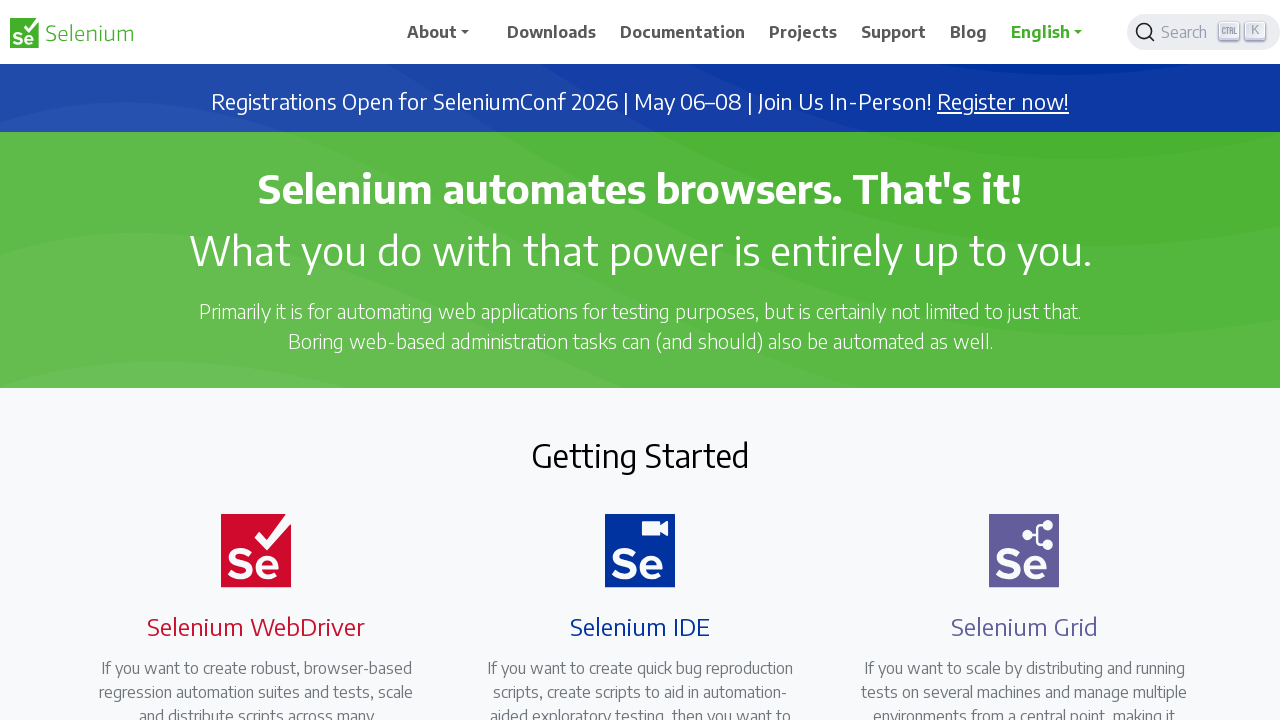

Waited 2 seconds to see the zoom reset effect
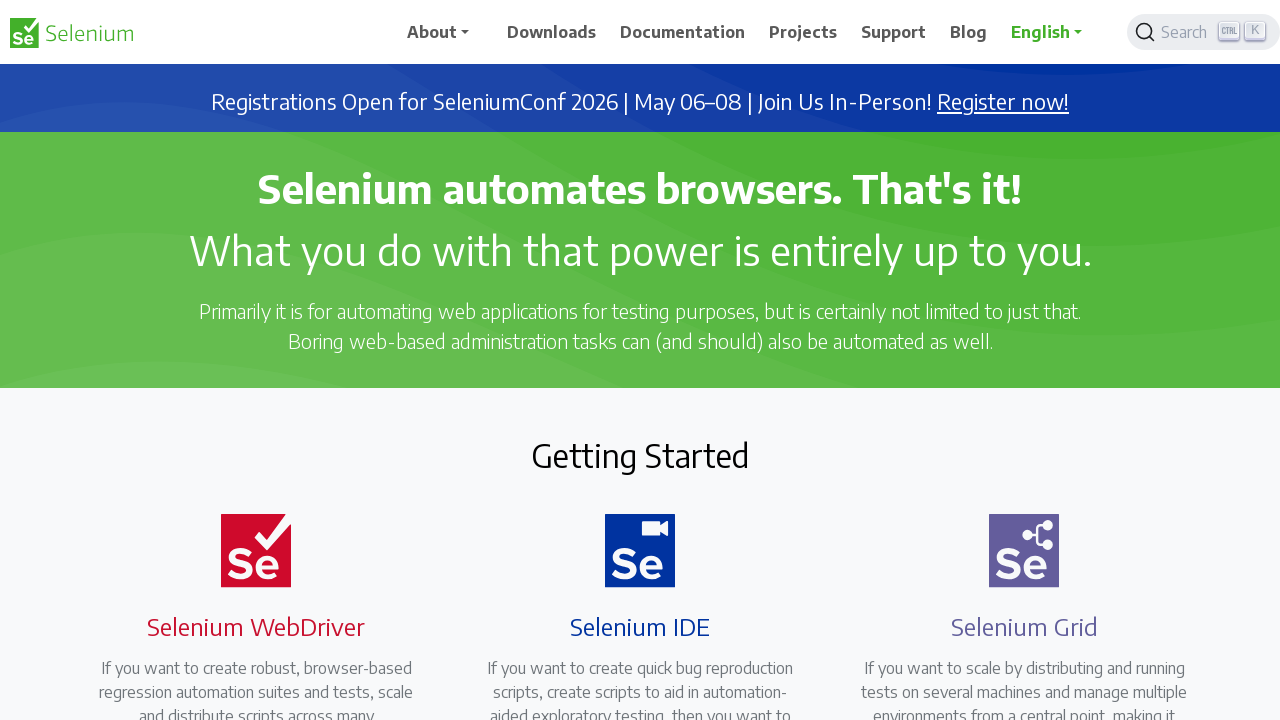

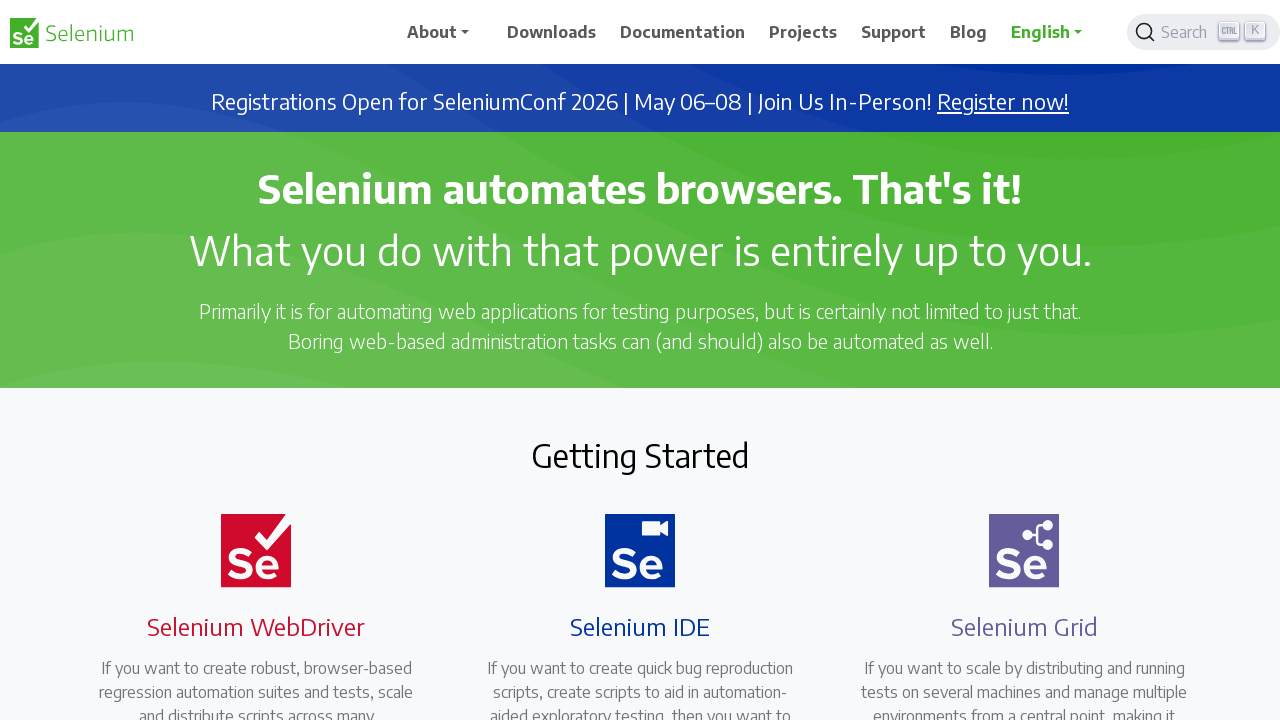